Tests form validation with invalid special characters in the name field and verifies the form does not accept it as a successful submission

Starting URL: https://ultimateqa.com/automation

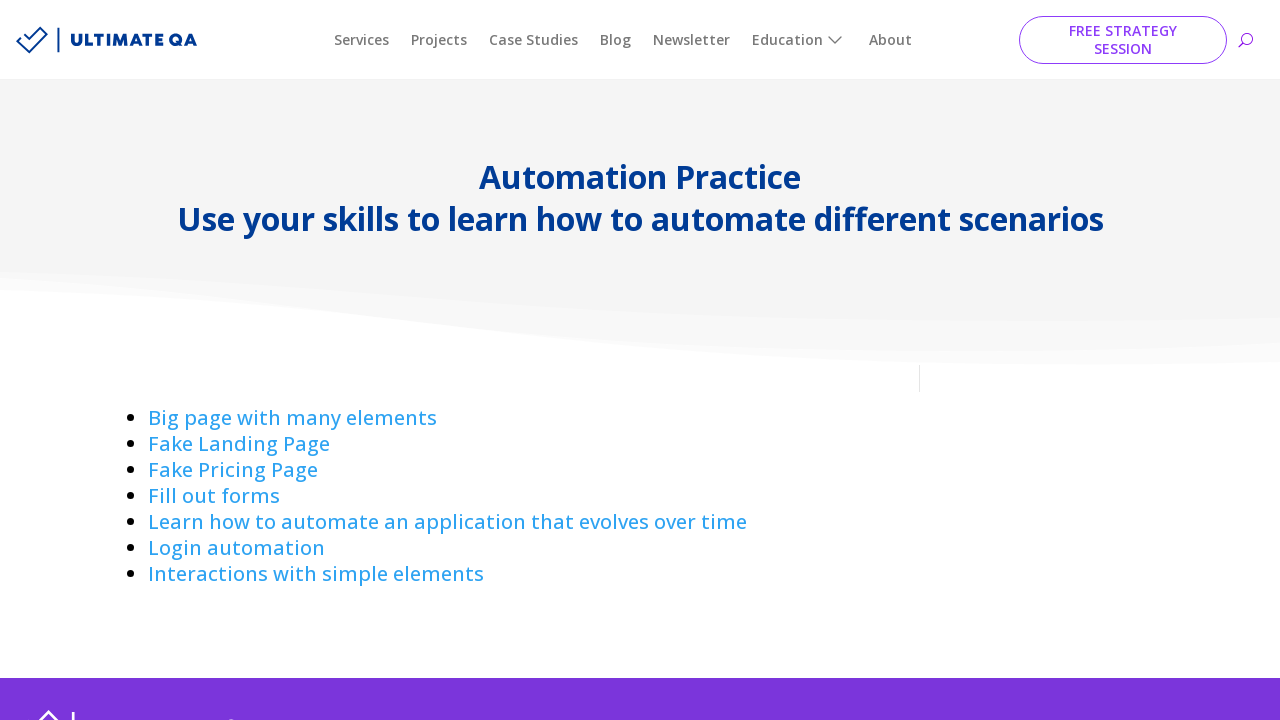

Clicked on 'Fill out forms' link at (214, 496) on a:text('Fill out forms')
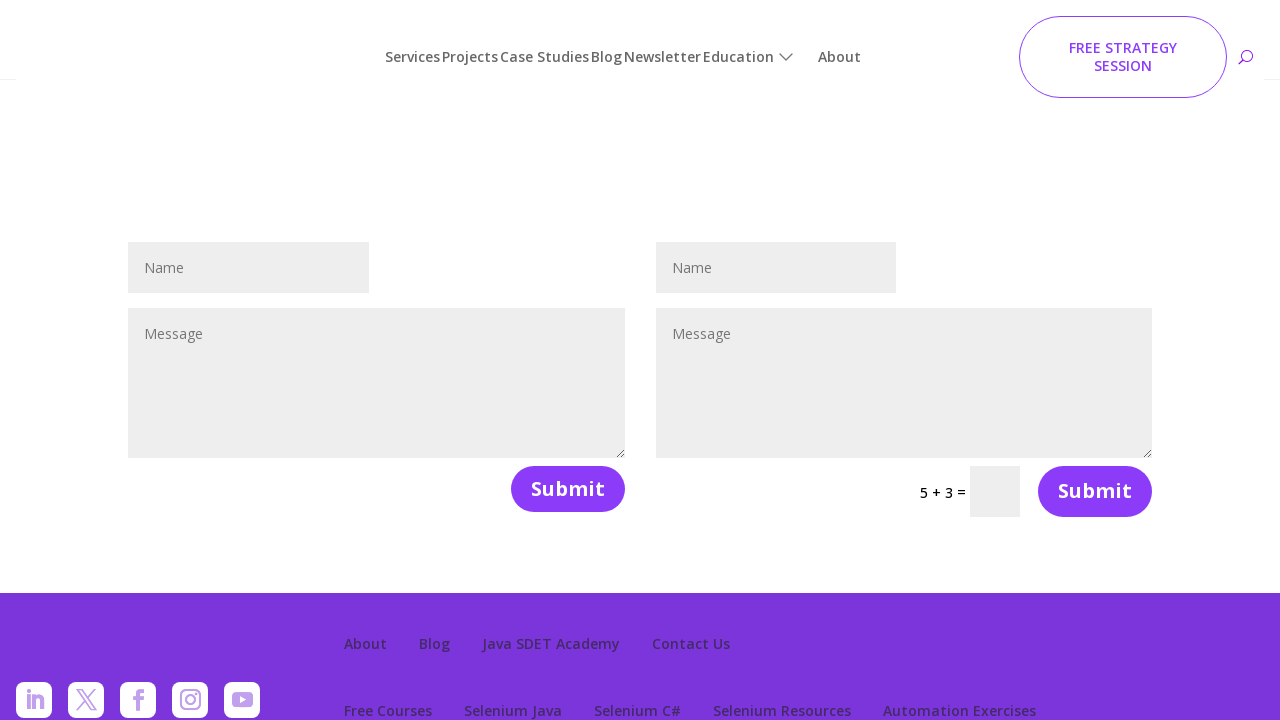

Name field loaded and is ready for input
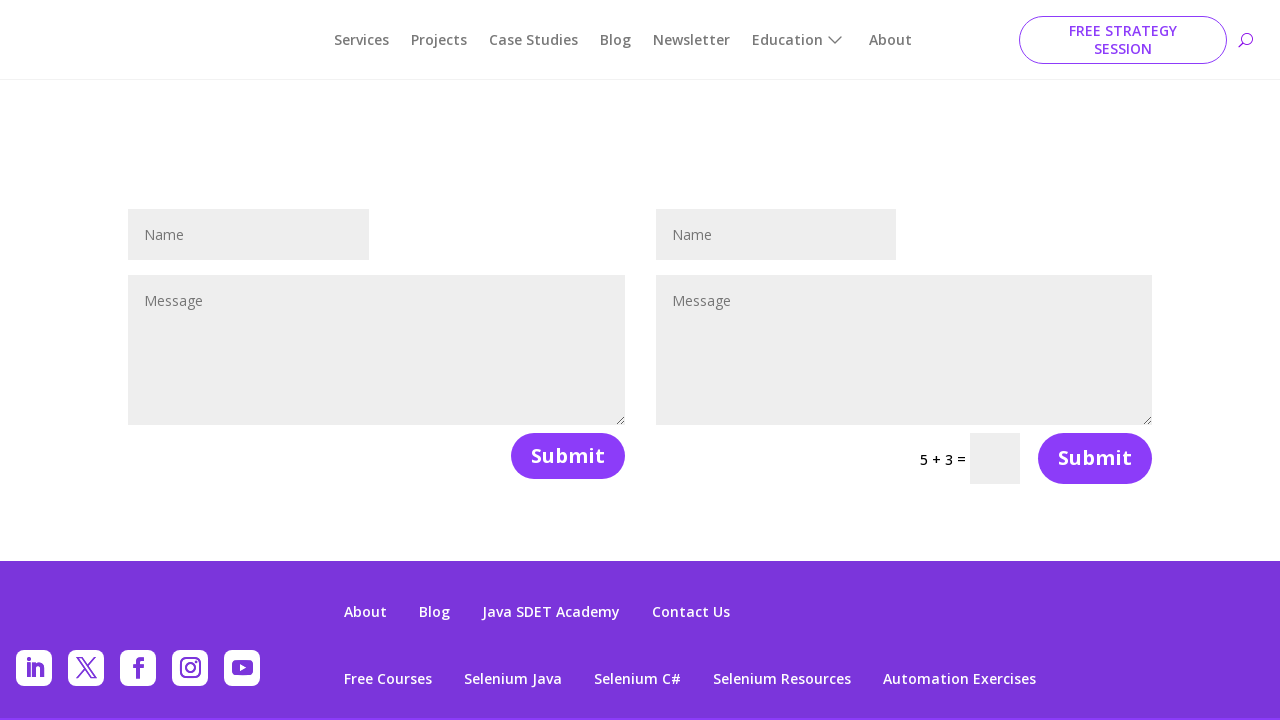

Clicked on name field to focus it at (249, 234) on #et_pb_contact_name_0
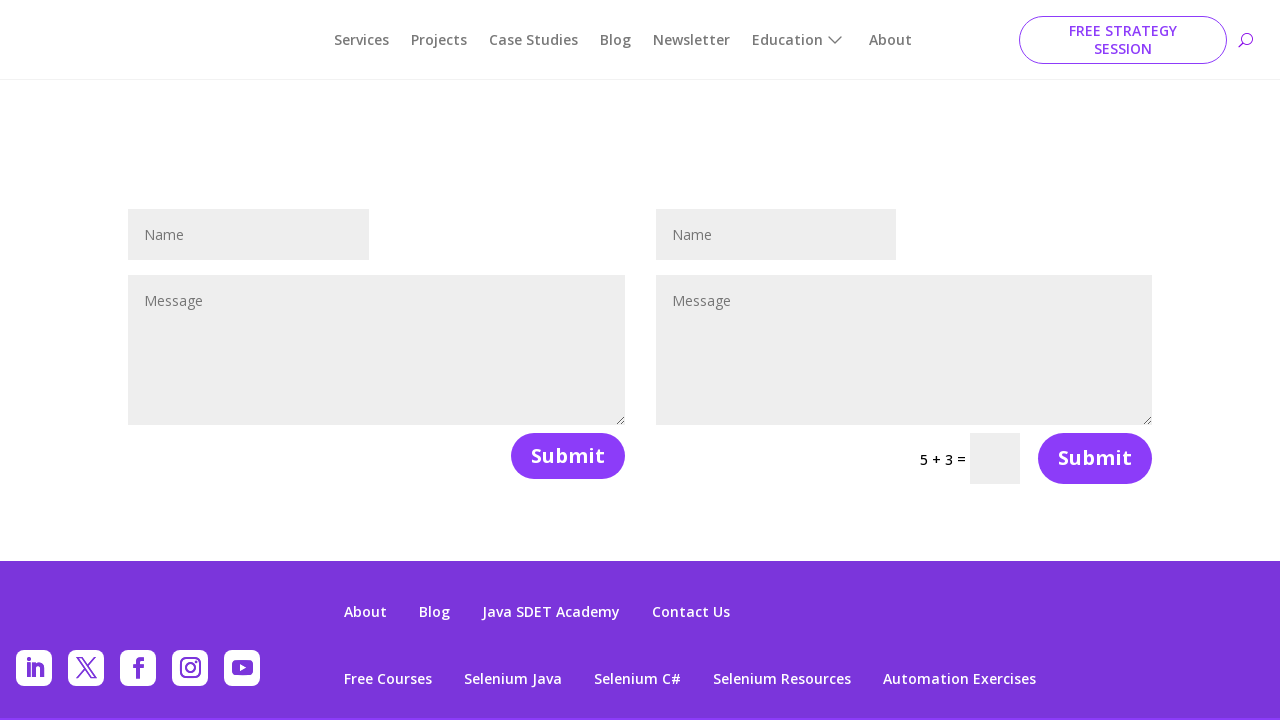

Filled name field with invalid special characters '&^%' on #et_pb_contact_name_0
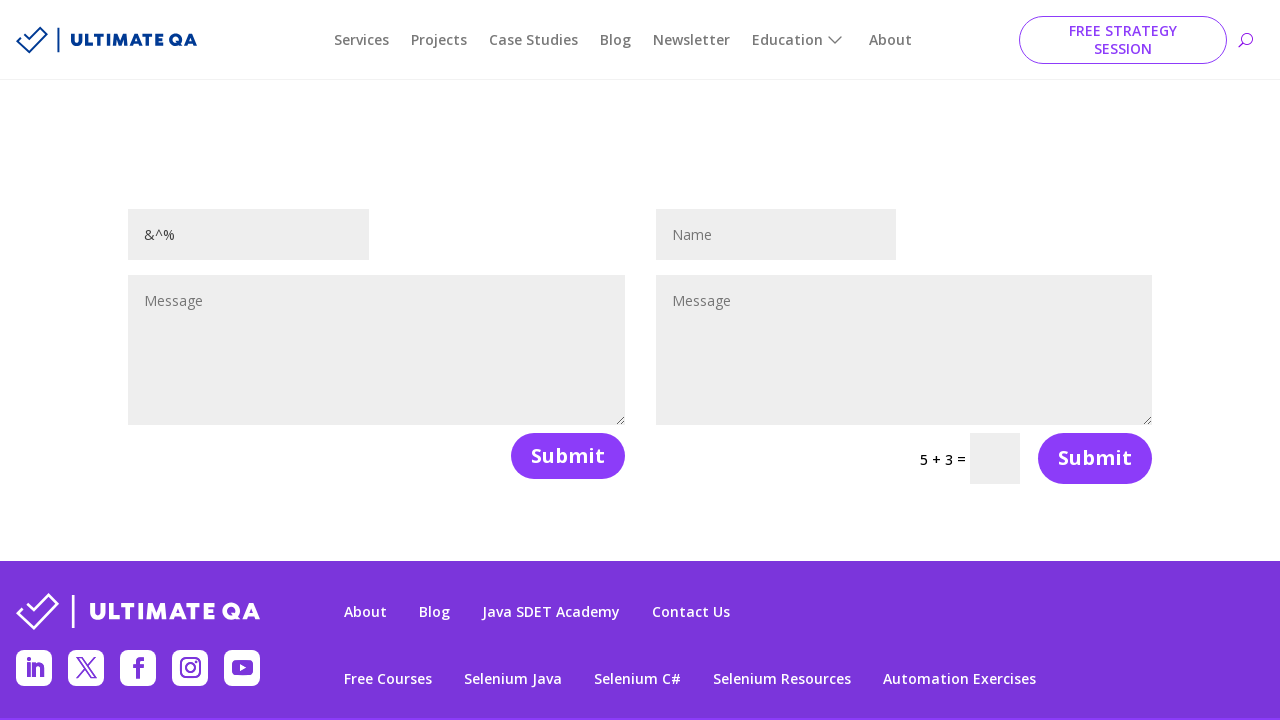

Clicked on message field to focus it at (377, 350) on #et_pb_contact_message_0
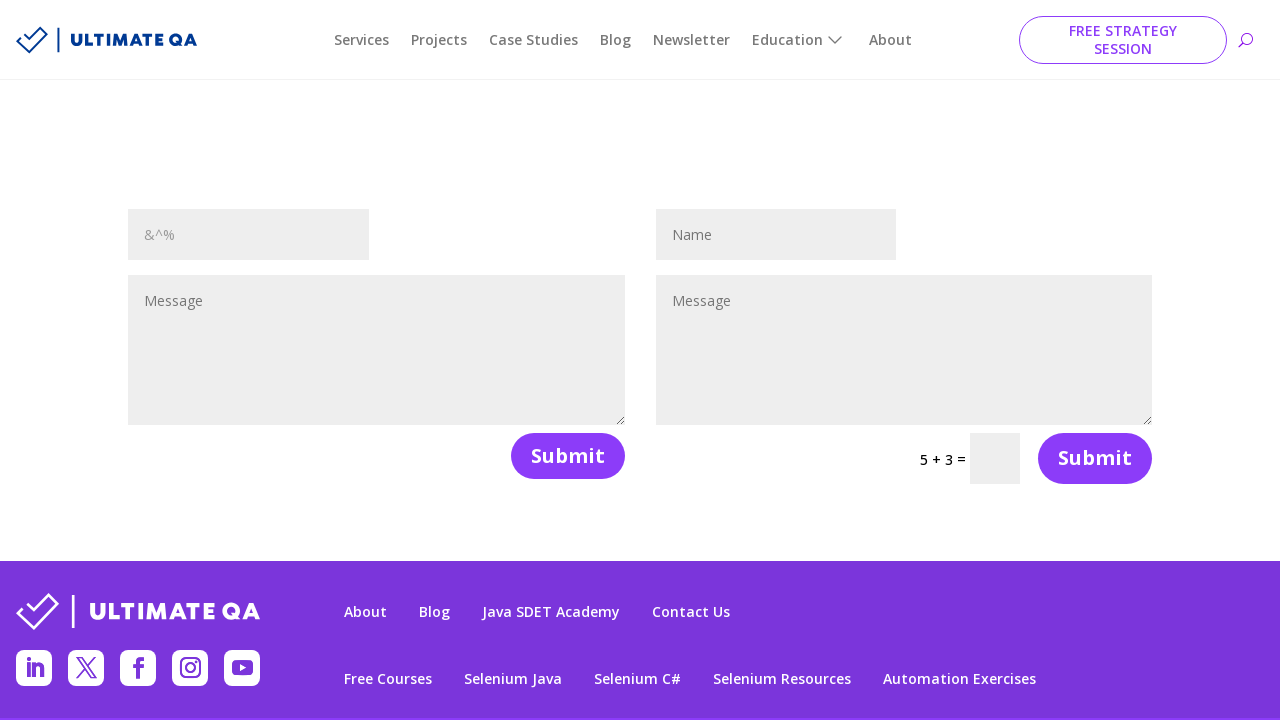

Filled message field with test message on #et_pb_contact_message_0
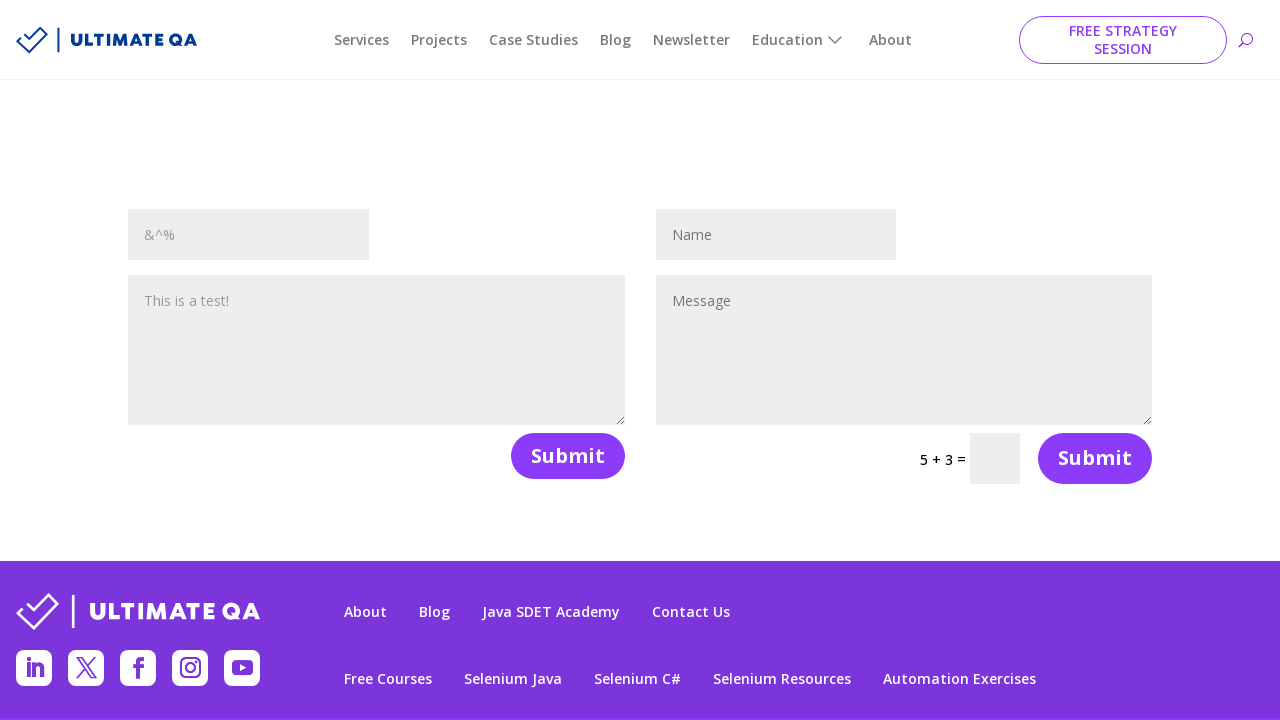

Clicked submit button to attempt form submission at (568, 456) on button[name='et_builder_submit_button']
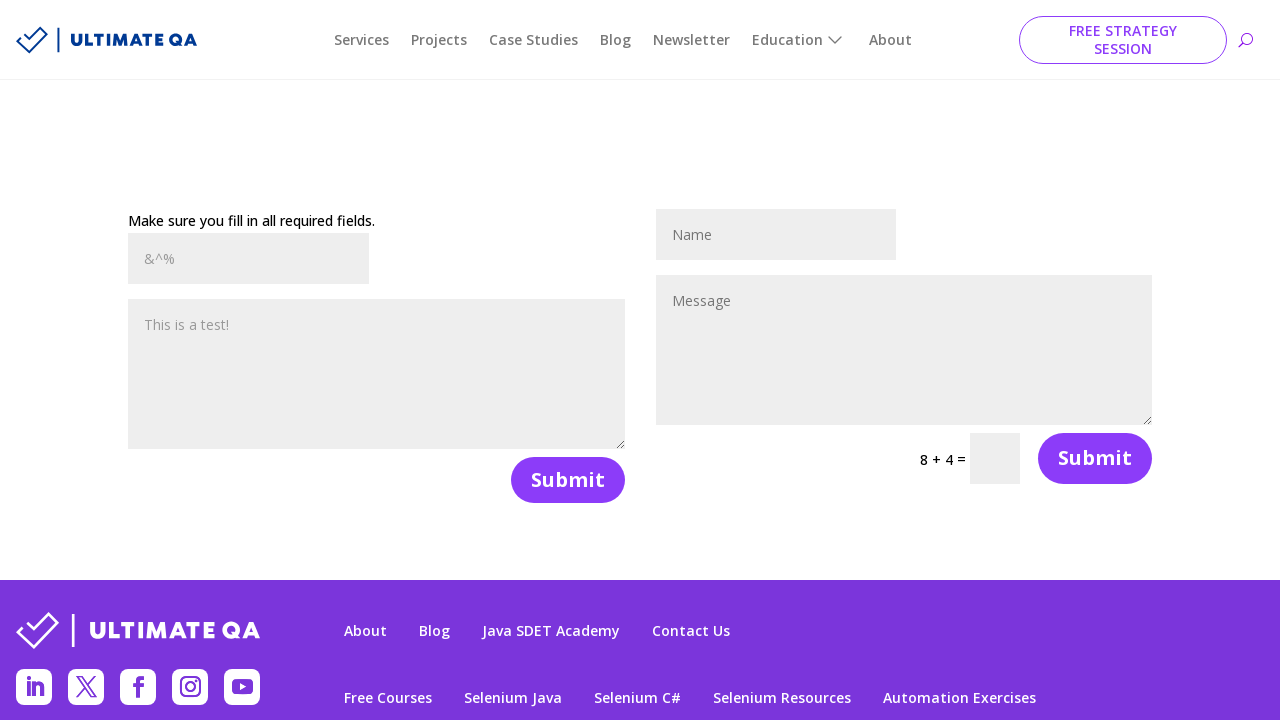

Form validation response message appeared - form rejected invalid name
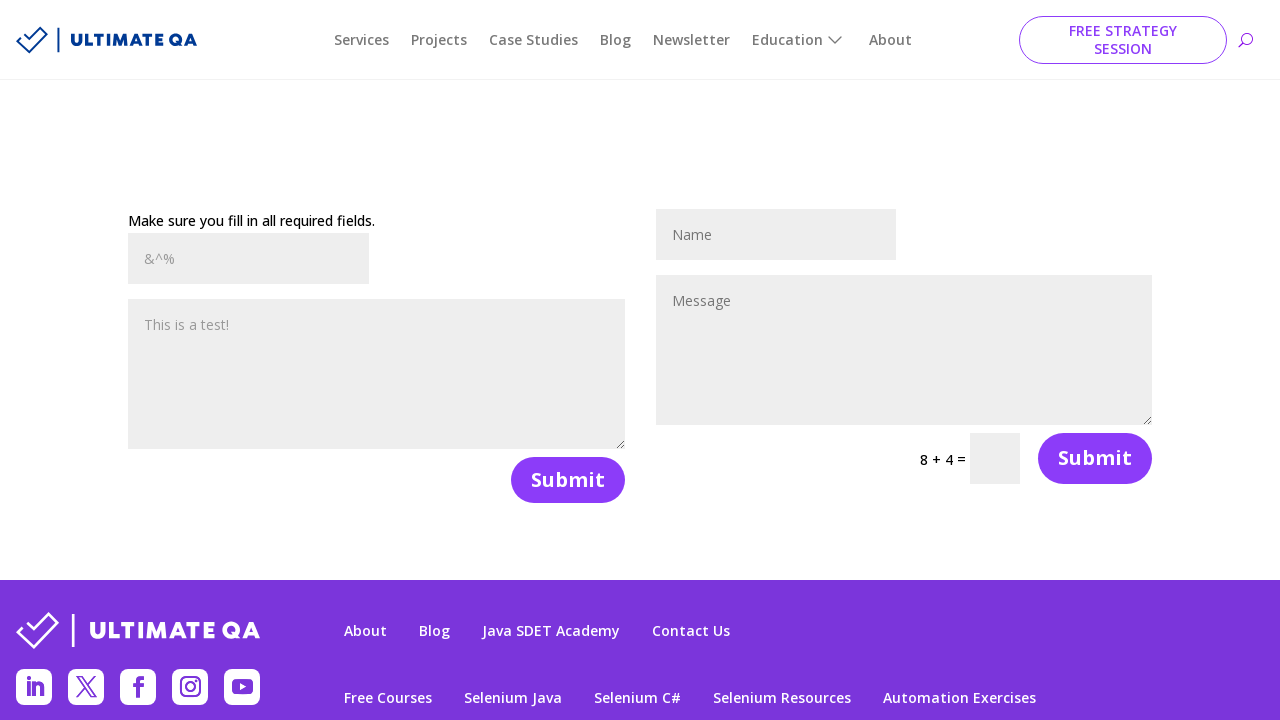

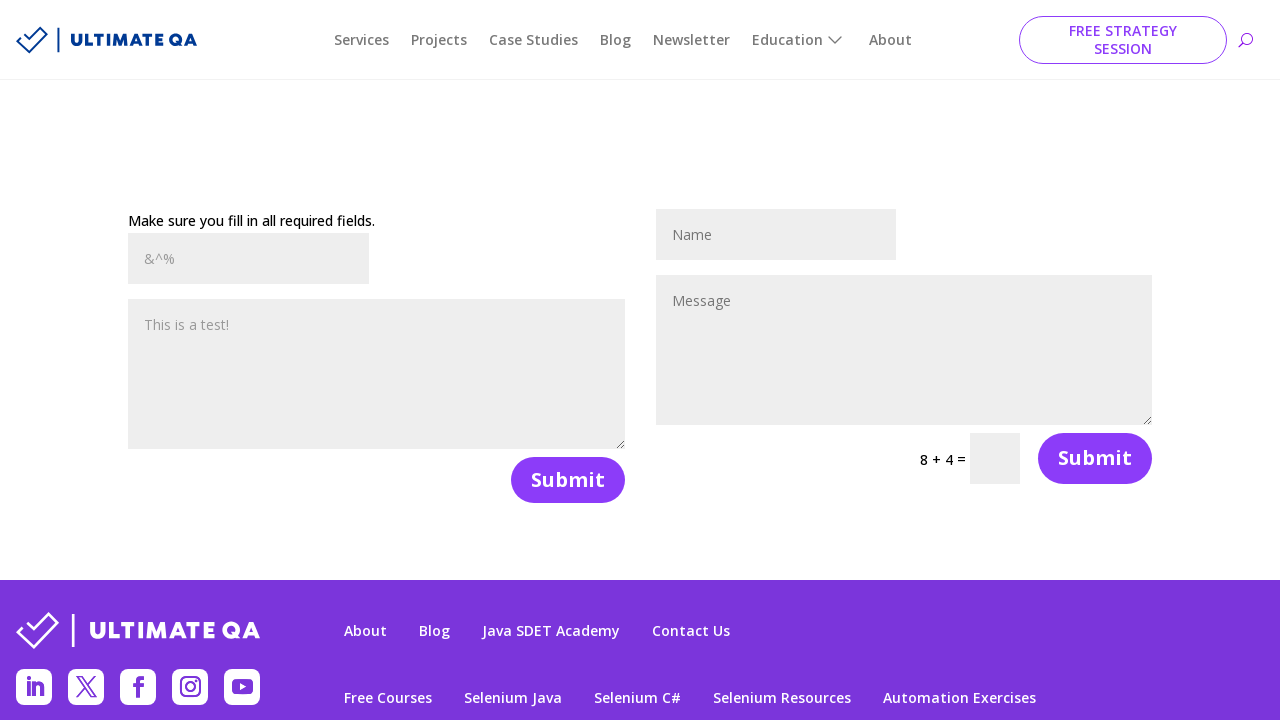